Tests a React calendar date picker by selecting a specific date (June 15, 2027) through year, month, and day selection, then verifies the selected values are correctly displayed.

Starting URL: https://rahulshettyacademy.com/seleniumPractise/#/offers

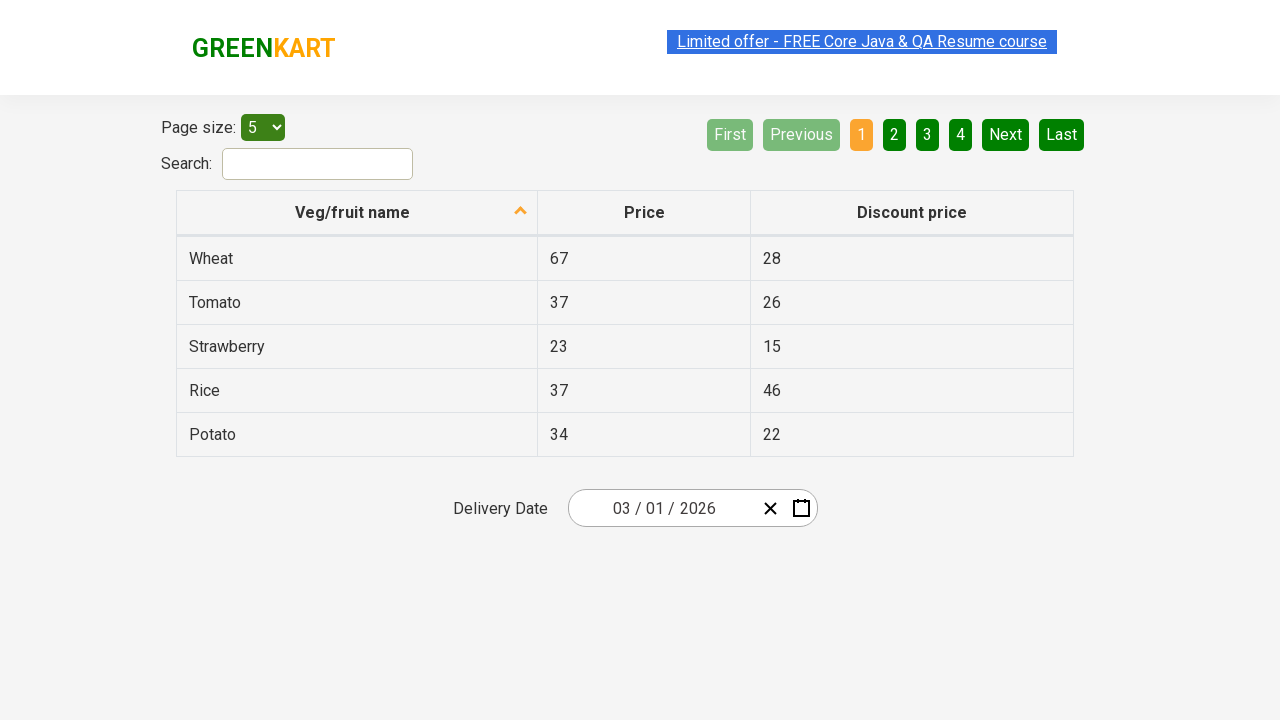

Opened date picker calendar by clicking input group at (662, 508) on .react-date-picker__inputGroup
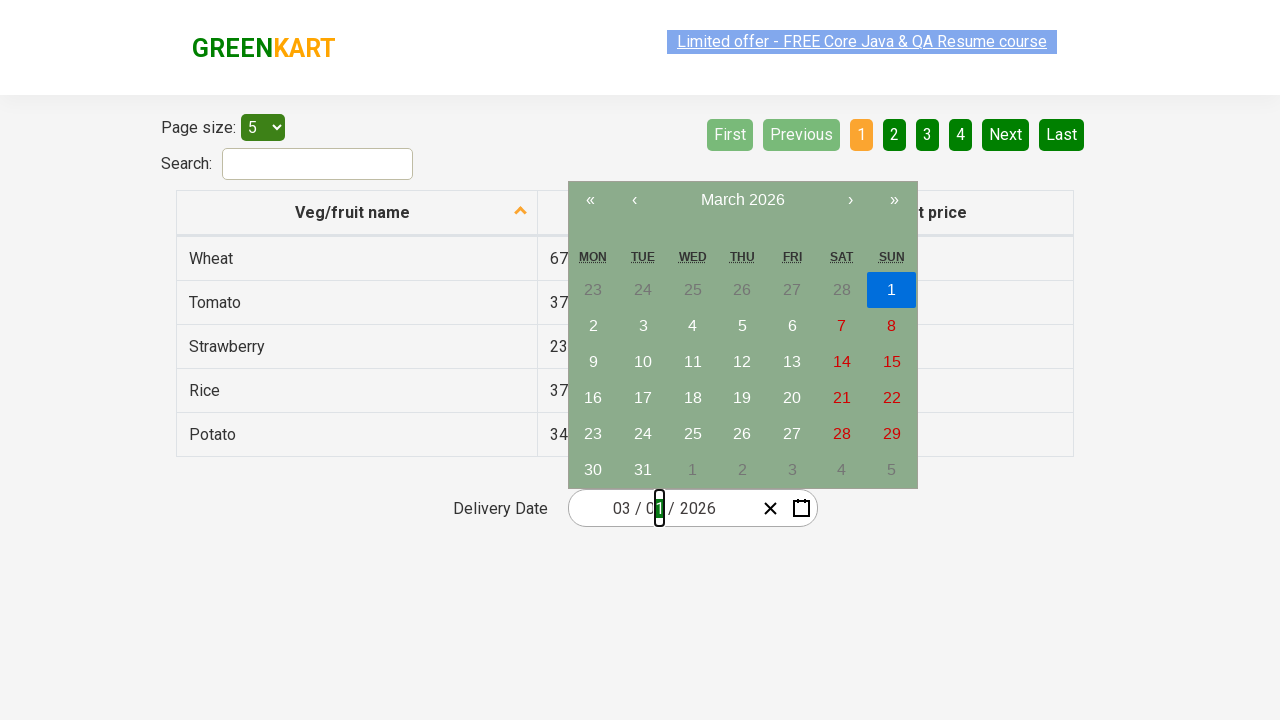

Navigated to month view by clicking calendar navigation label at (742, 200) on .react-calendar__navigation__label
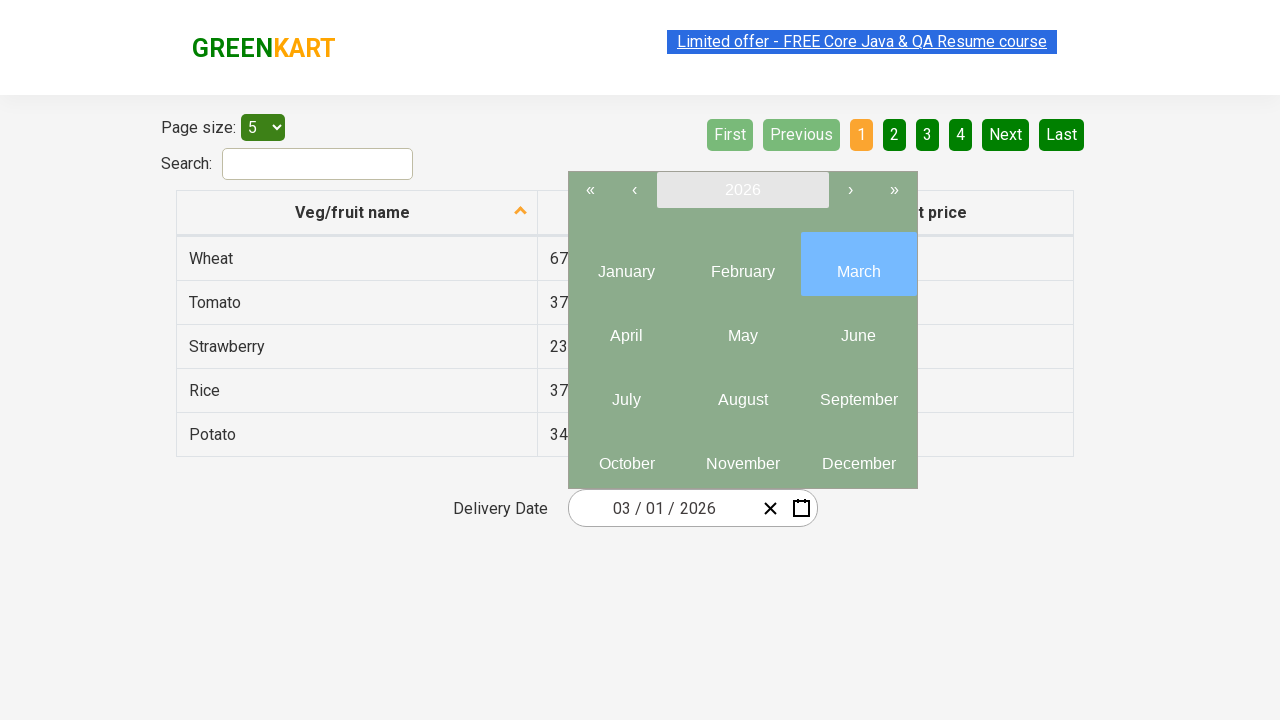

Navigated to year view by clicking calendar navigation label again at (742, 190) on .react-calendar__navigation__label
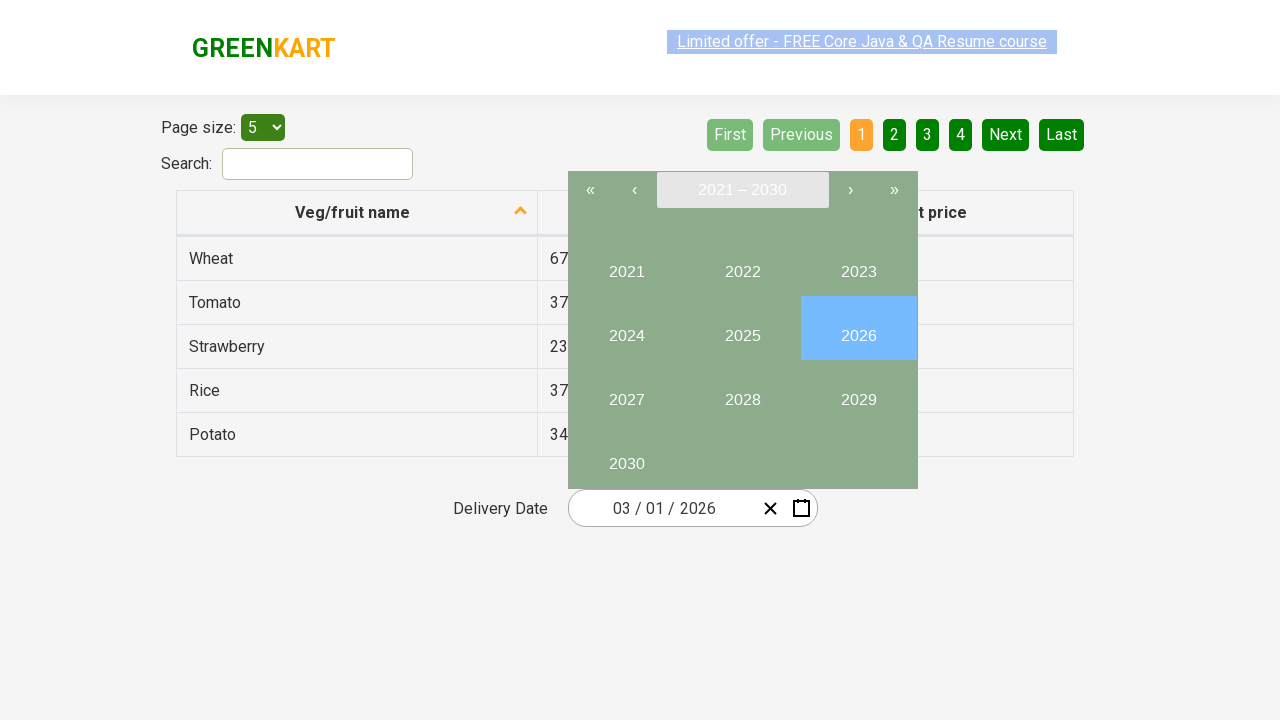

Selected year 2027 at (626, 392) on //button[text()='2027']
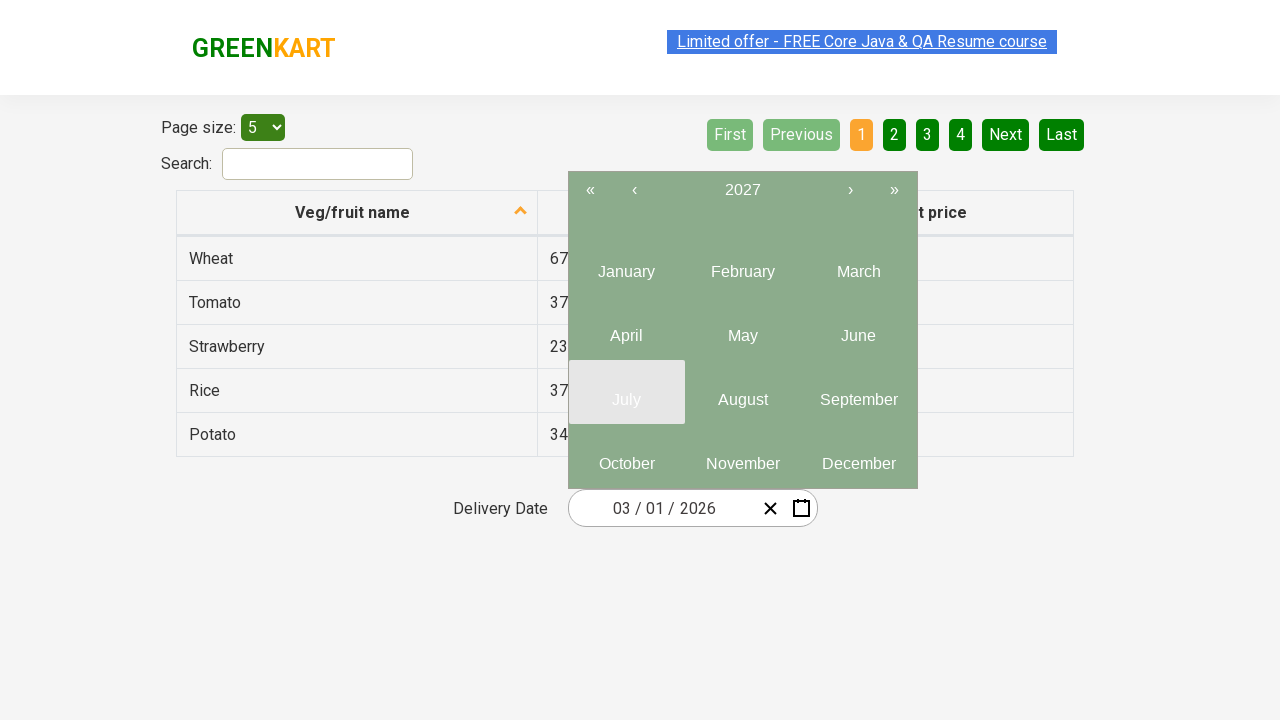

Selected month 6 (June) at (858, 328) on .react-calendar__year-view__months__month >> nth=5
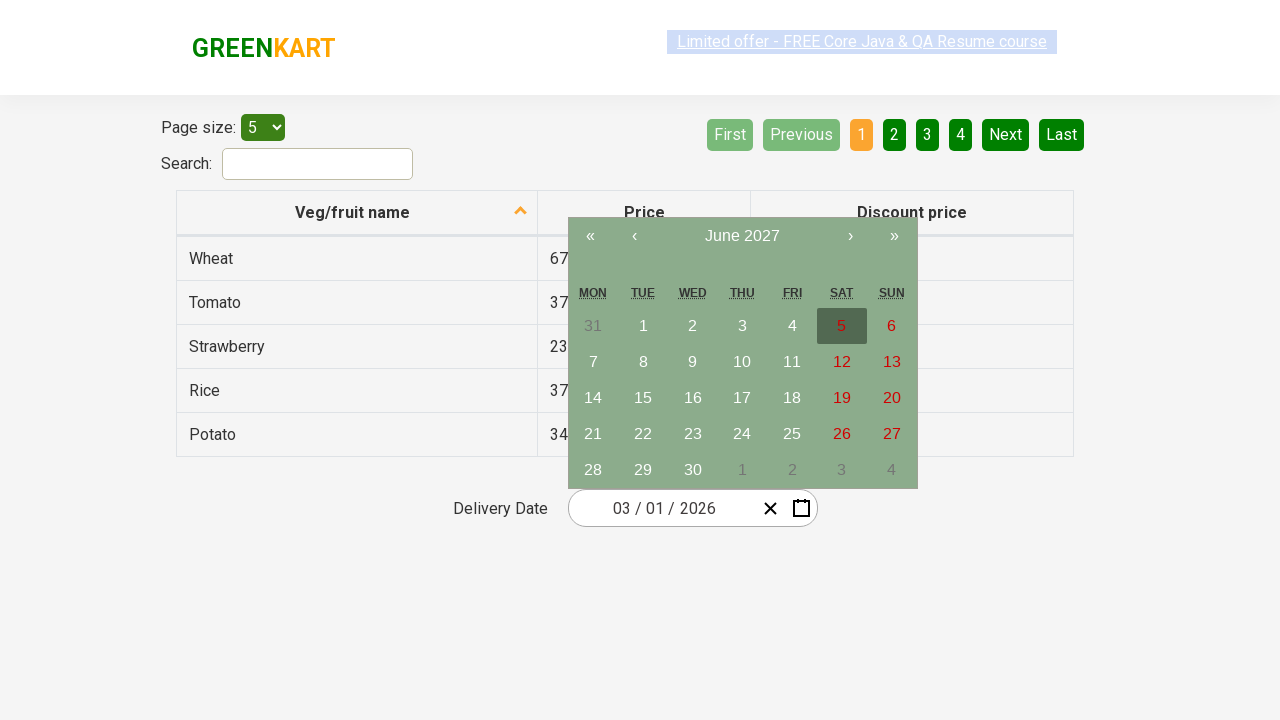

Selected date 15 at (643, 398) on //abbr[text()='15']
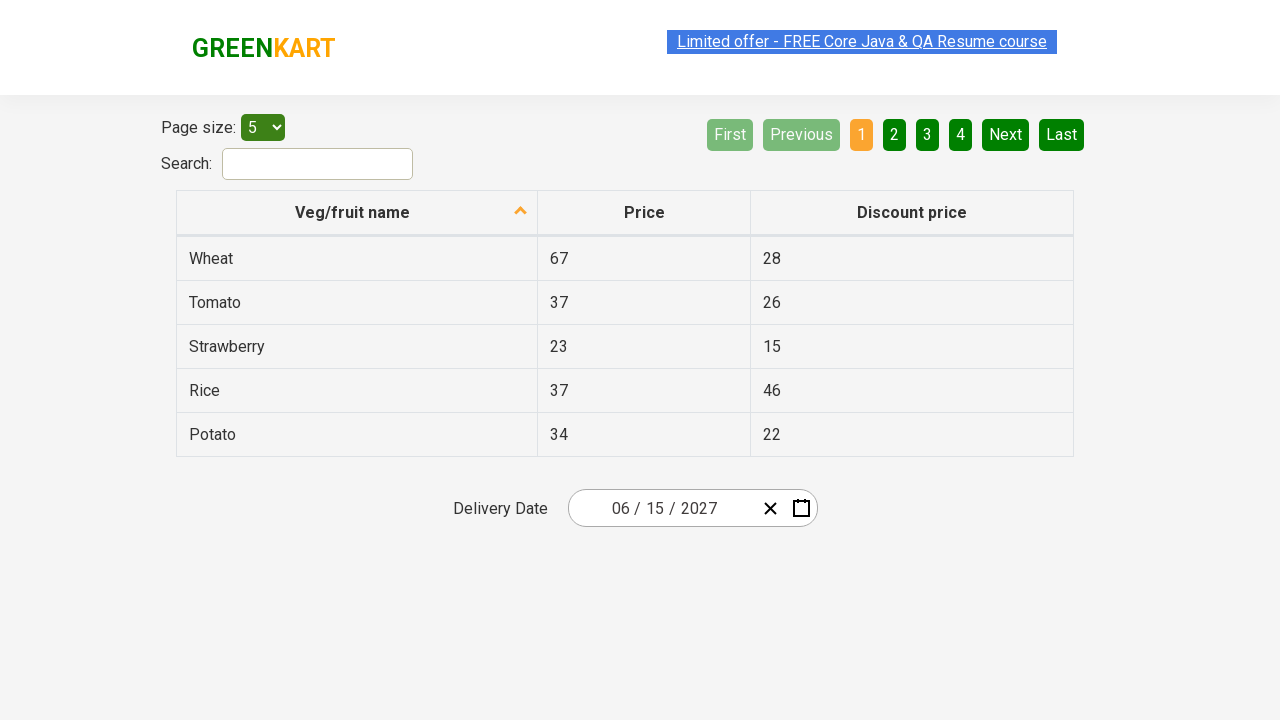

Verified input field 0: expected 6, got 6
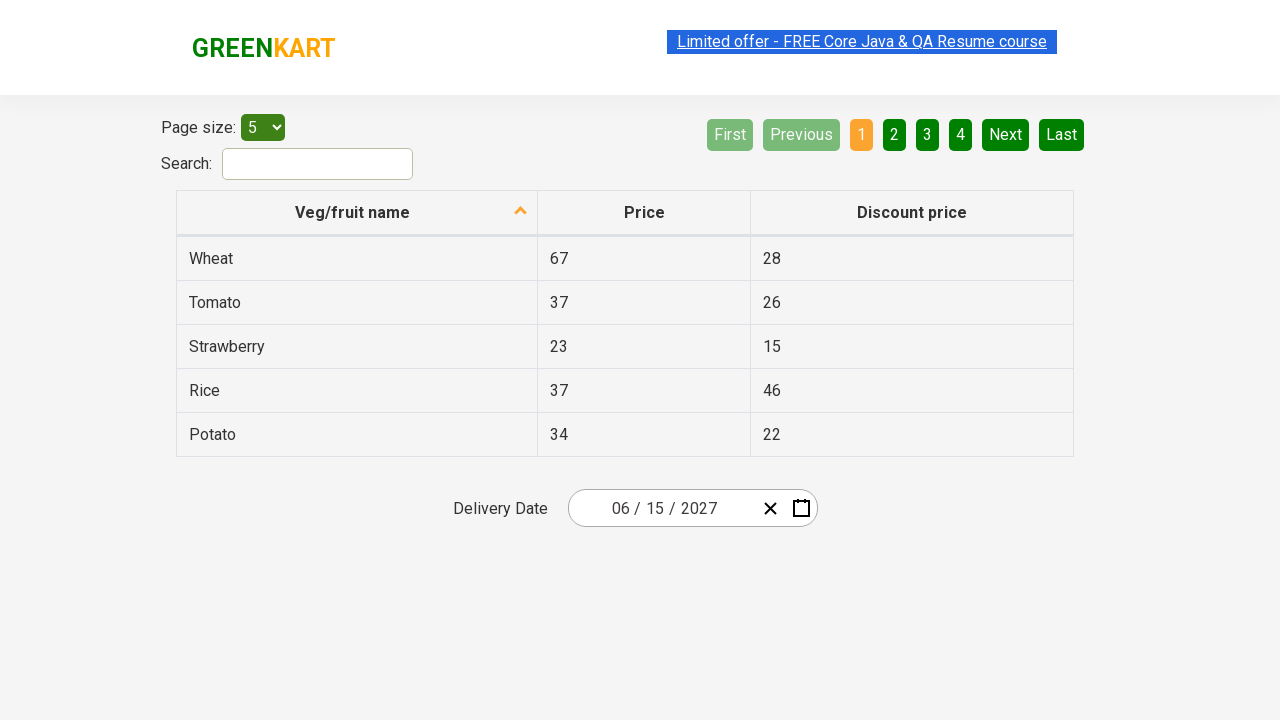

Verified input field 1: expected 15, got 15
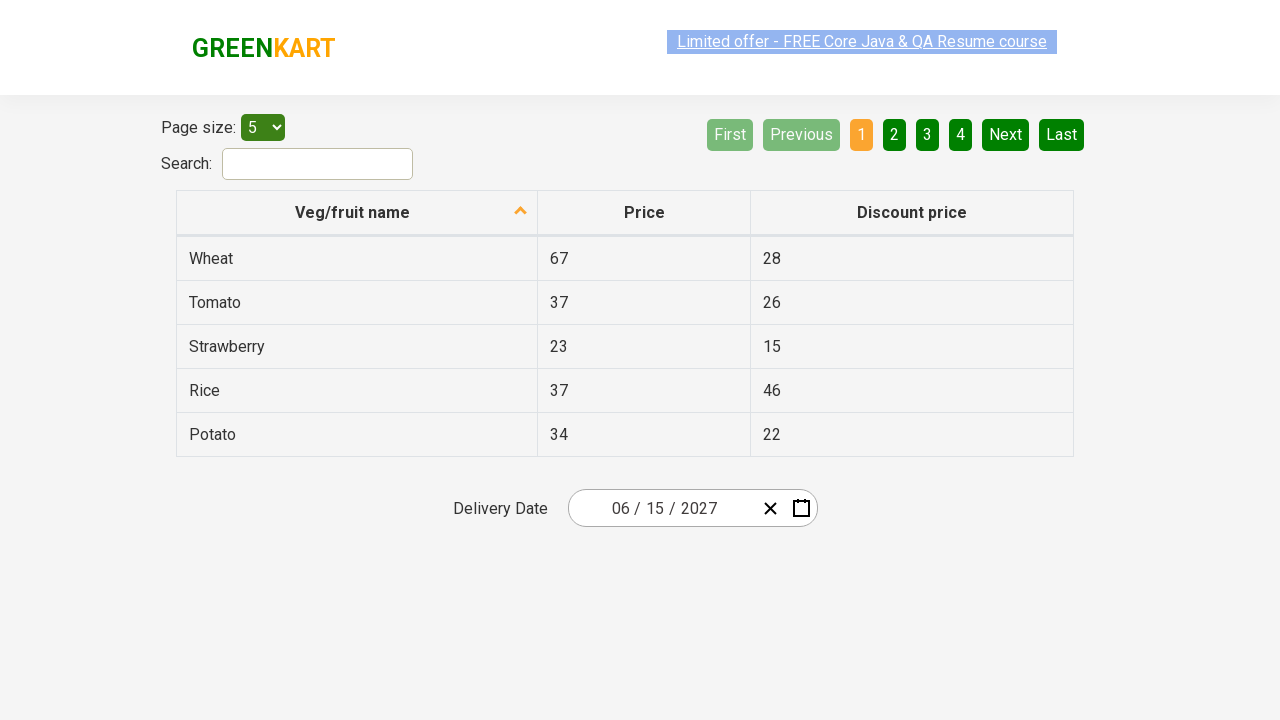

Verified input field 2: expected 2027, got 2027
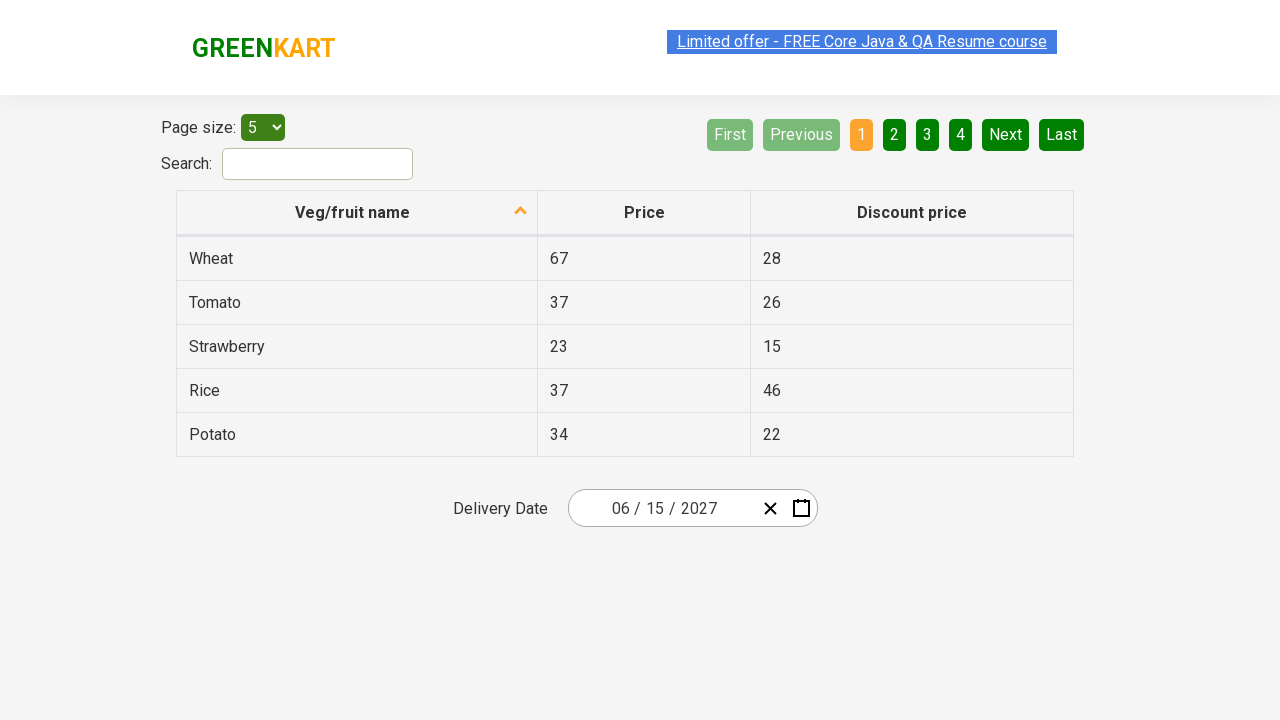

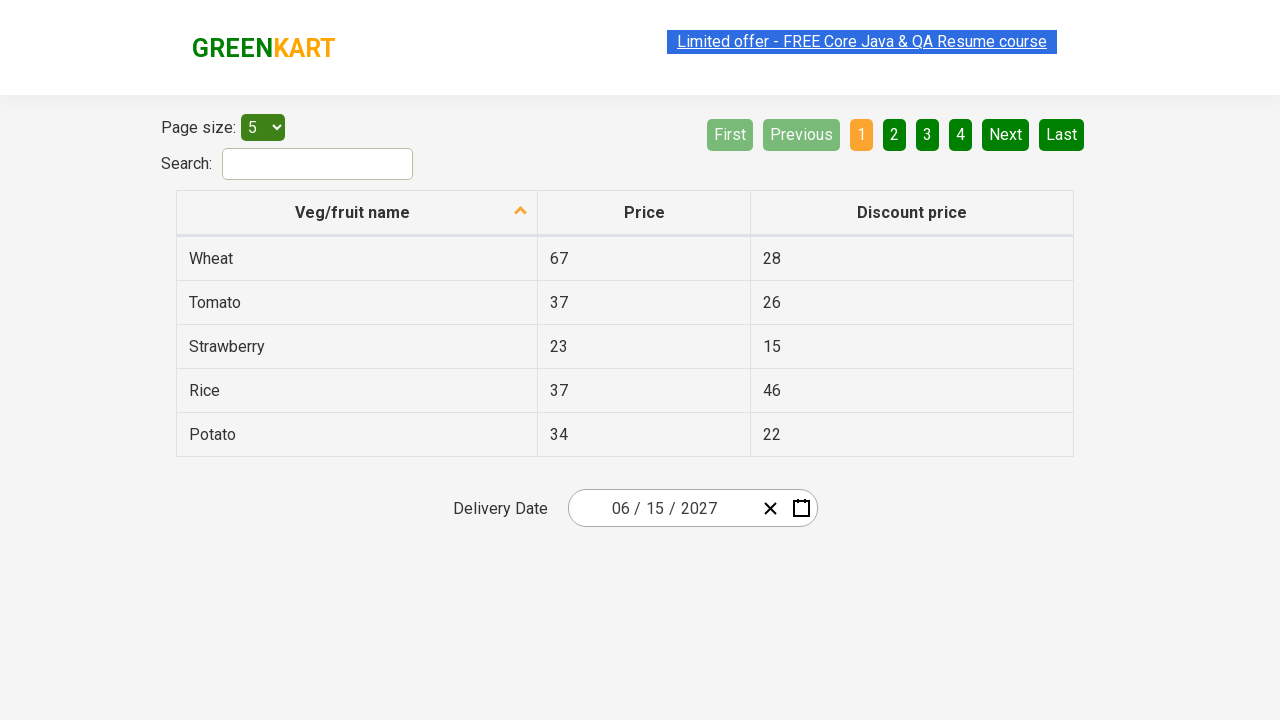